Tests finding a link by calculated text content, clicking it, then filling out a multi-field form with personal information (name, last name, city, country) and submitting it.

Starting URL: http://suninjuly.github.io/find_link_text

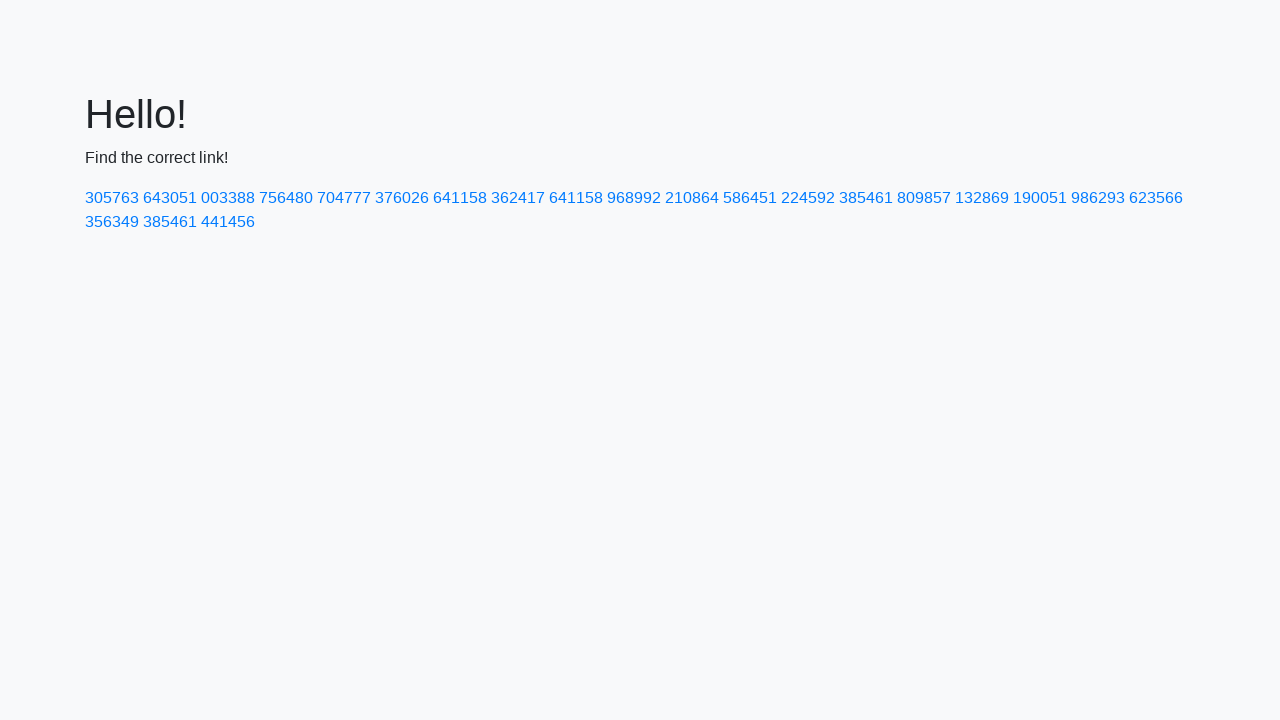

Clicked link with calculated text '224592' at (808, 198) on //*[text()='224592']
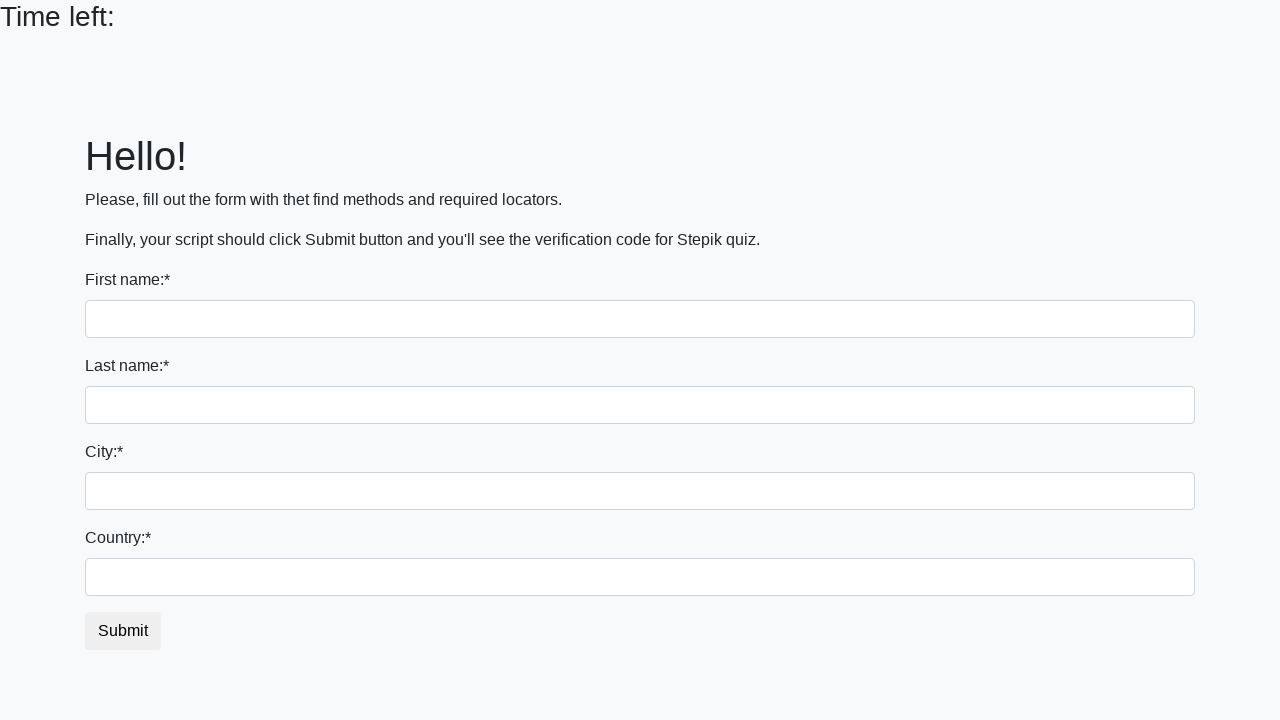

Filled name field with 'Ivan' on input
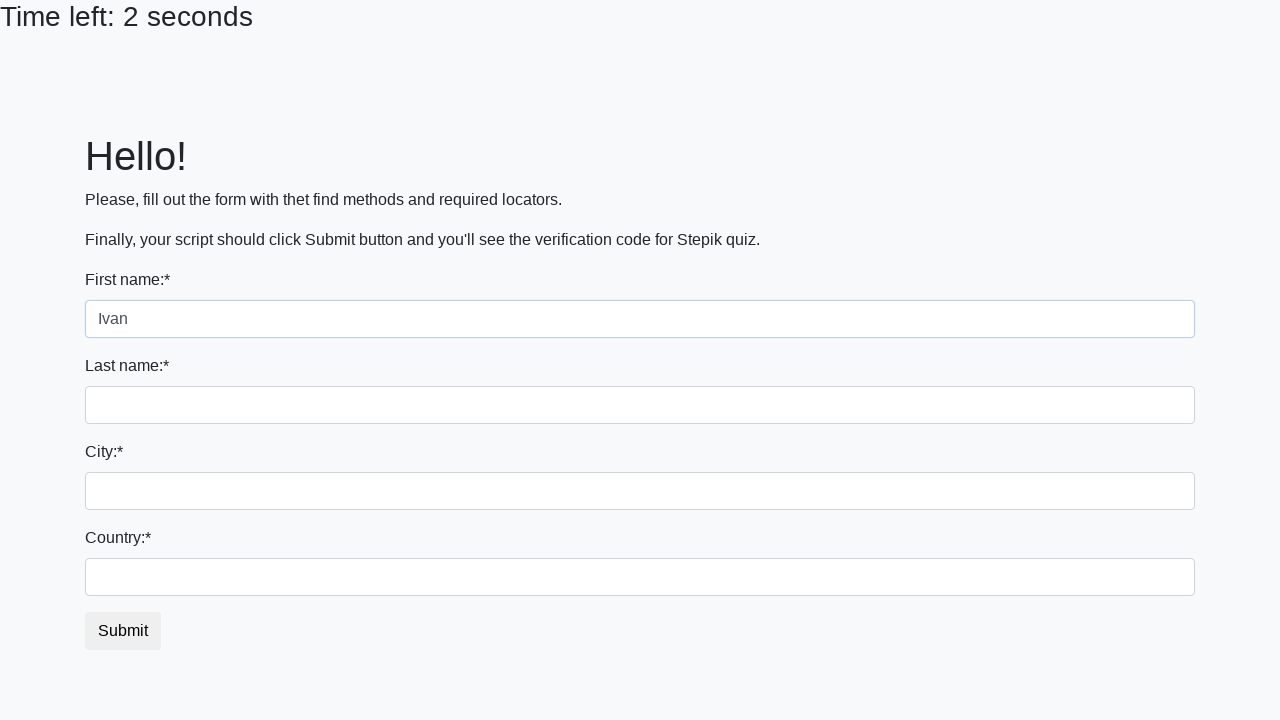

Filled last name field with 'Petrov' on input[name='last_name']
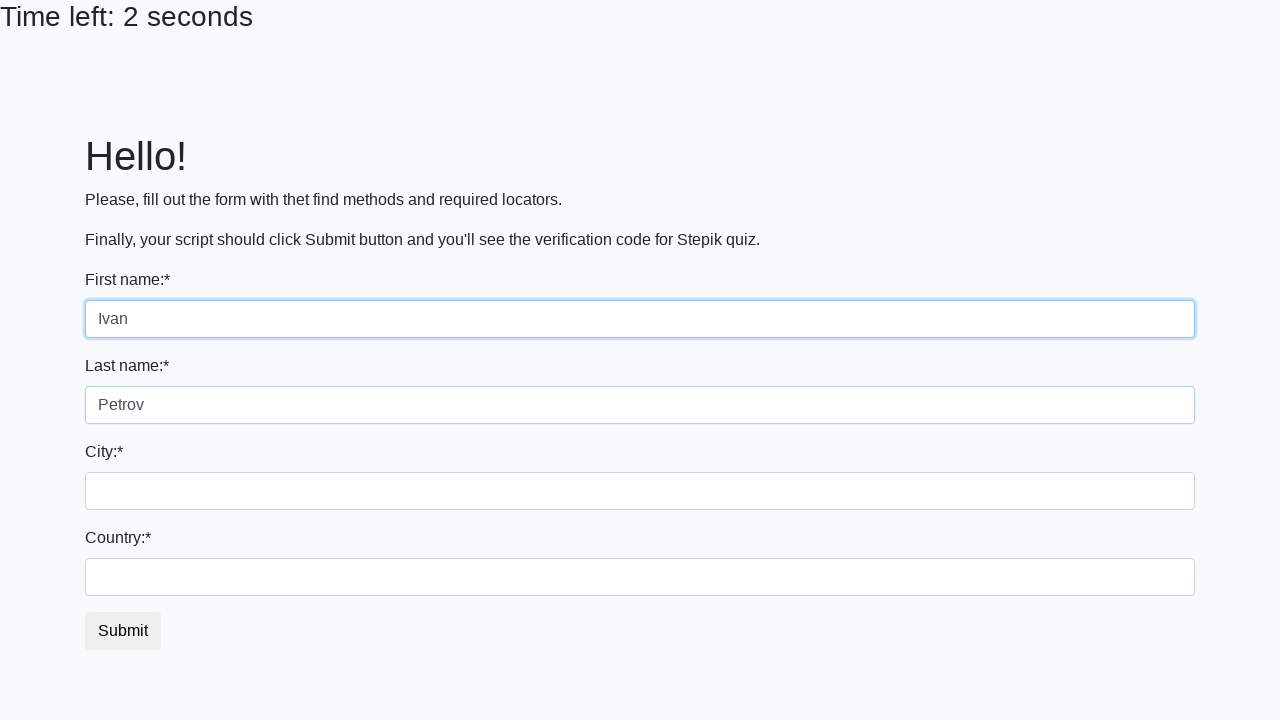

Filled city field with 'Smolensk' on .city
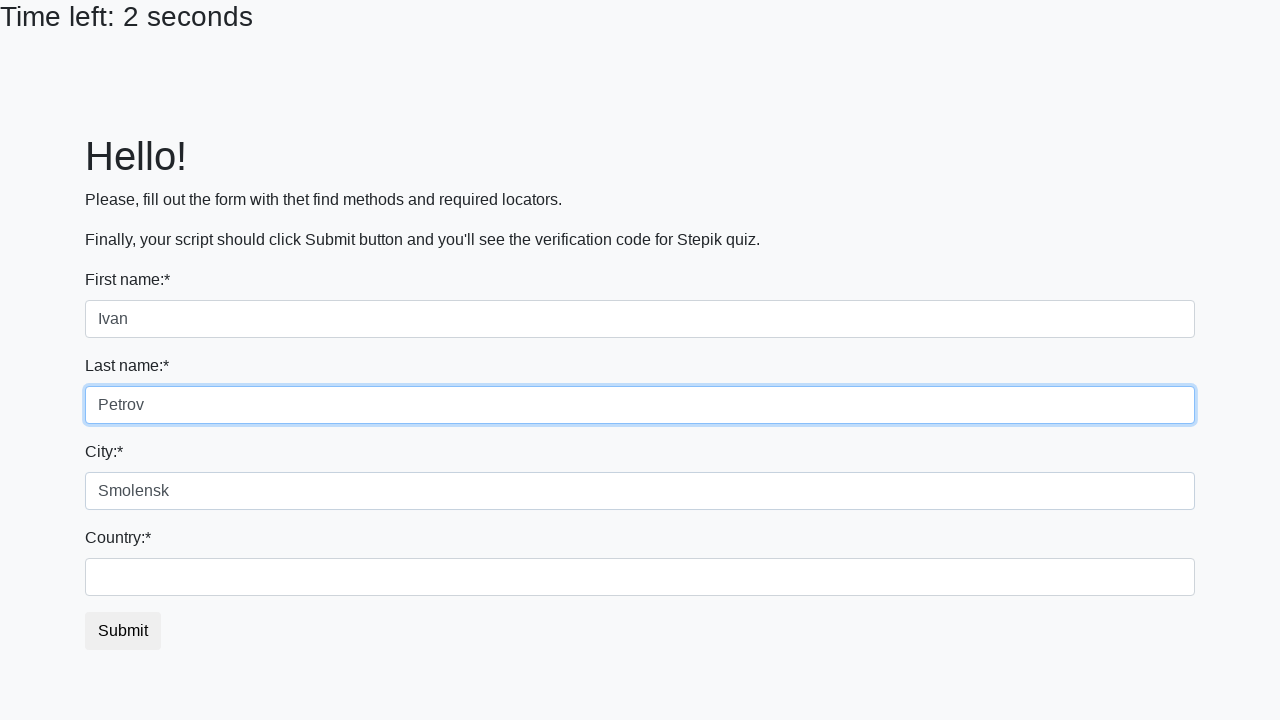

Filled country field with 'Russia' on #country
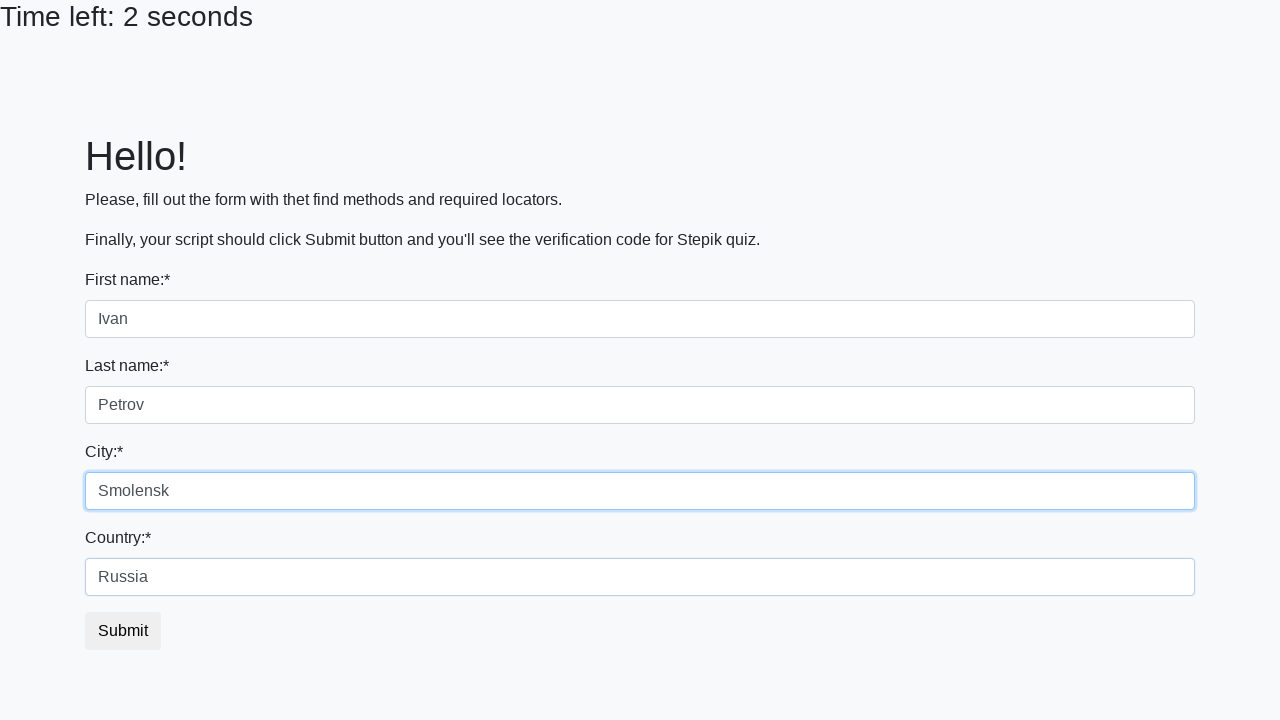

Clicked submit button to submit form at (123, 631) on button.btn
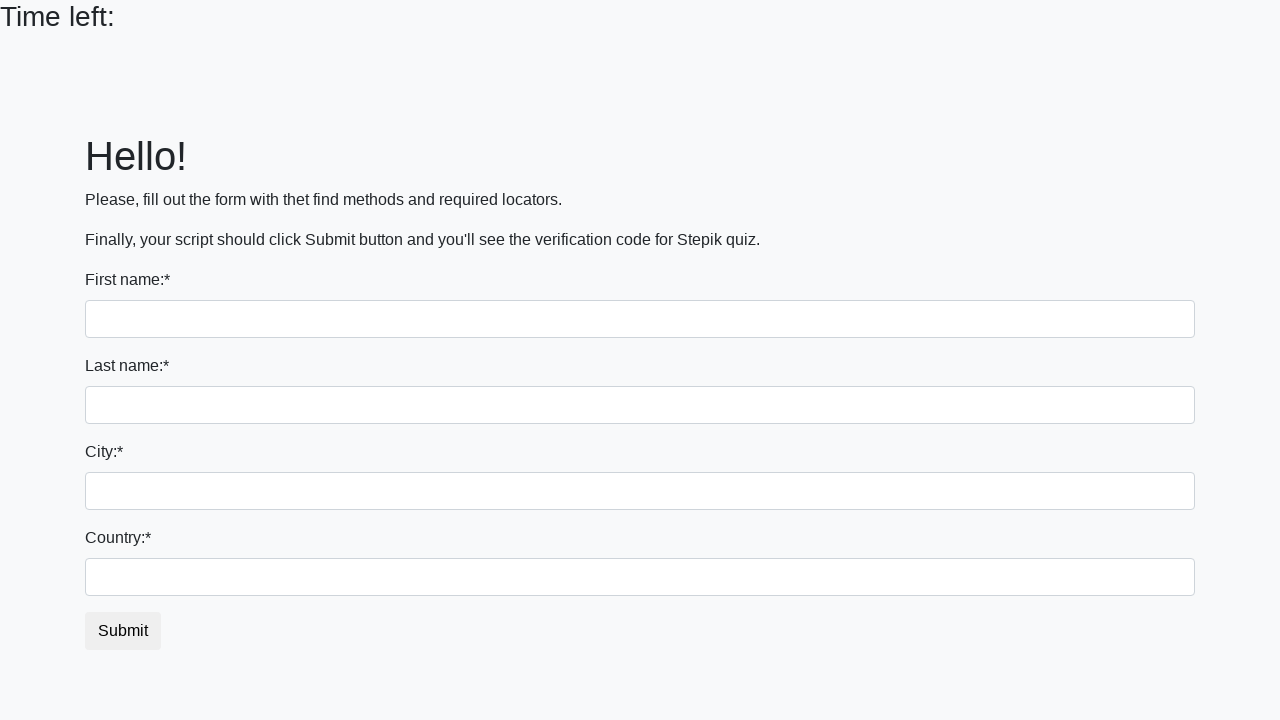

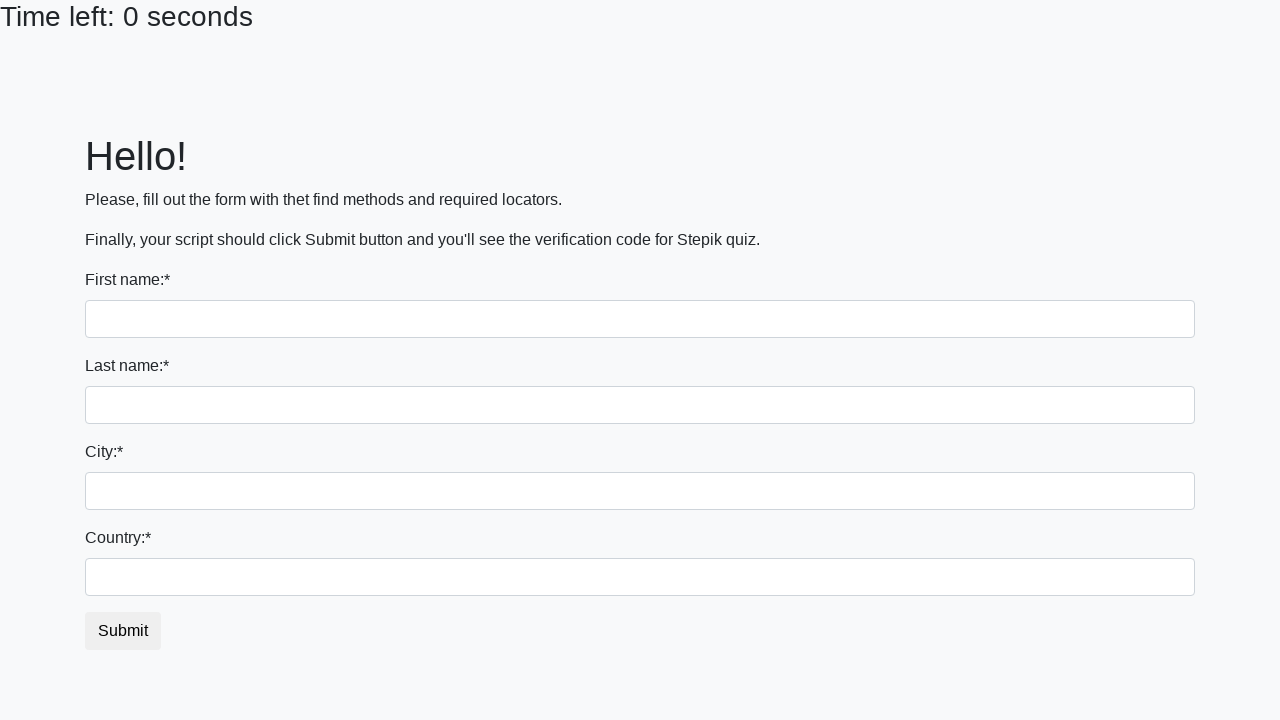